Tests DuckDuckGo search functionality by entering a search query and submitting with Enter key

Starting URL: https://duckduckgo.com

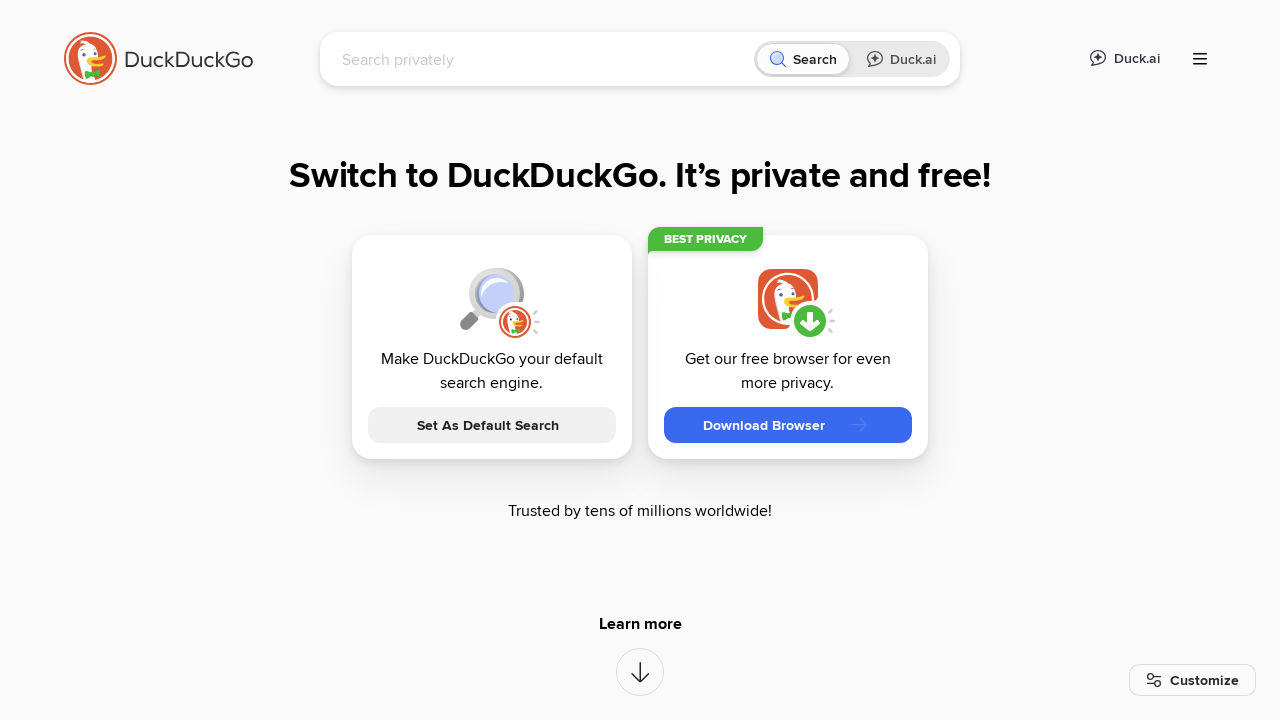

Filled search box with 'yazılım' on #searchbox_input
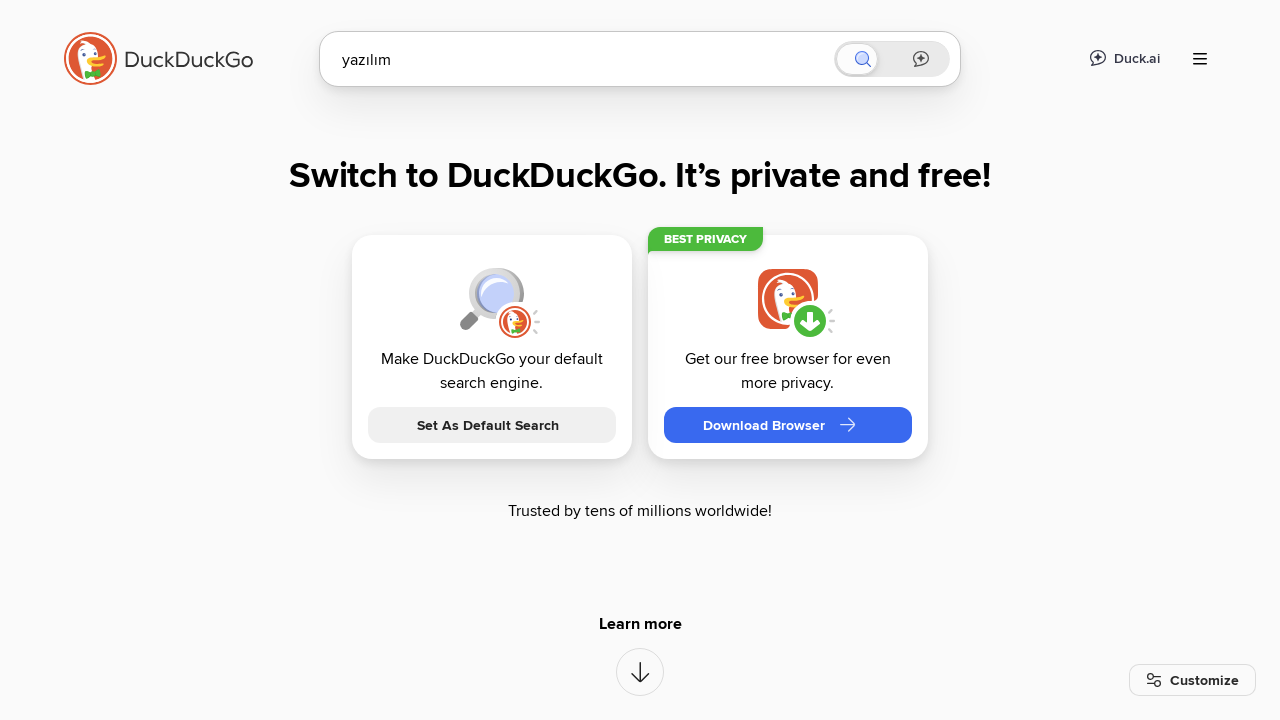

Pressed Enter to submit search query on #searchbox_input
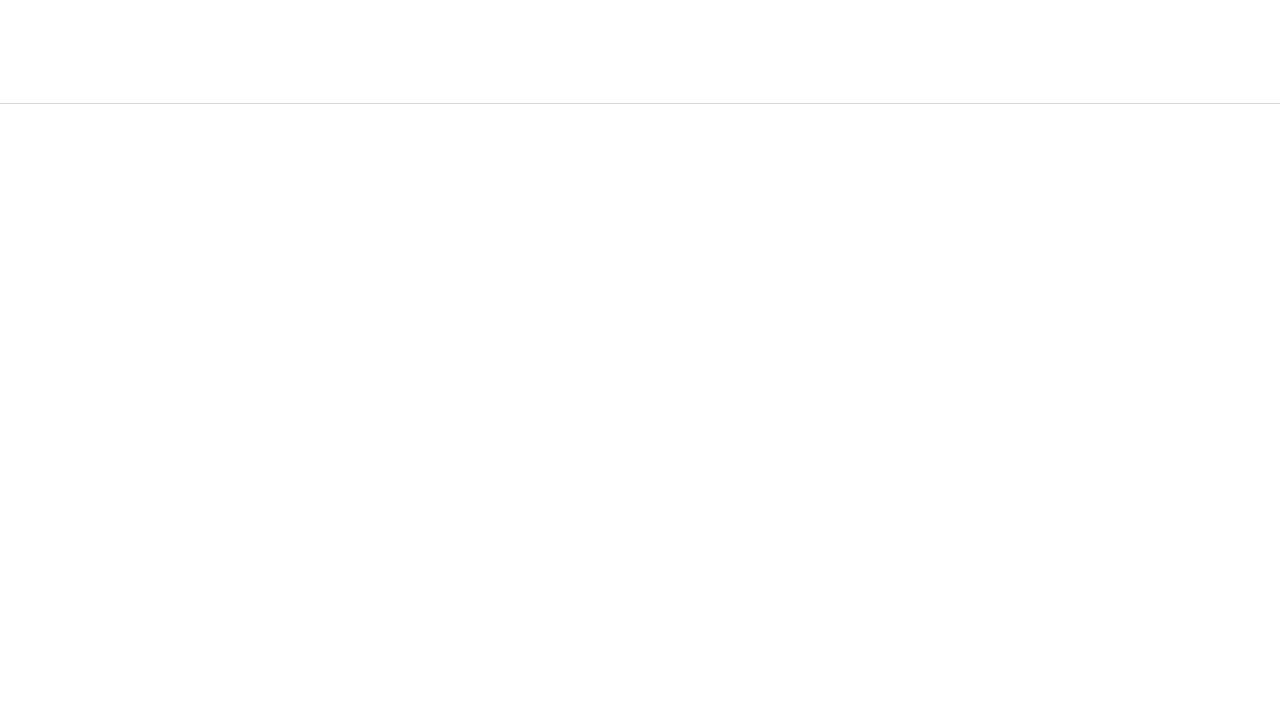

Waited 2 seconds for search results to load
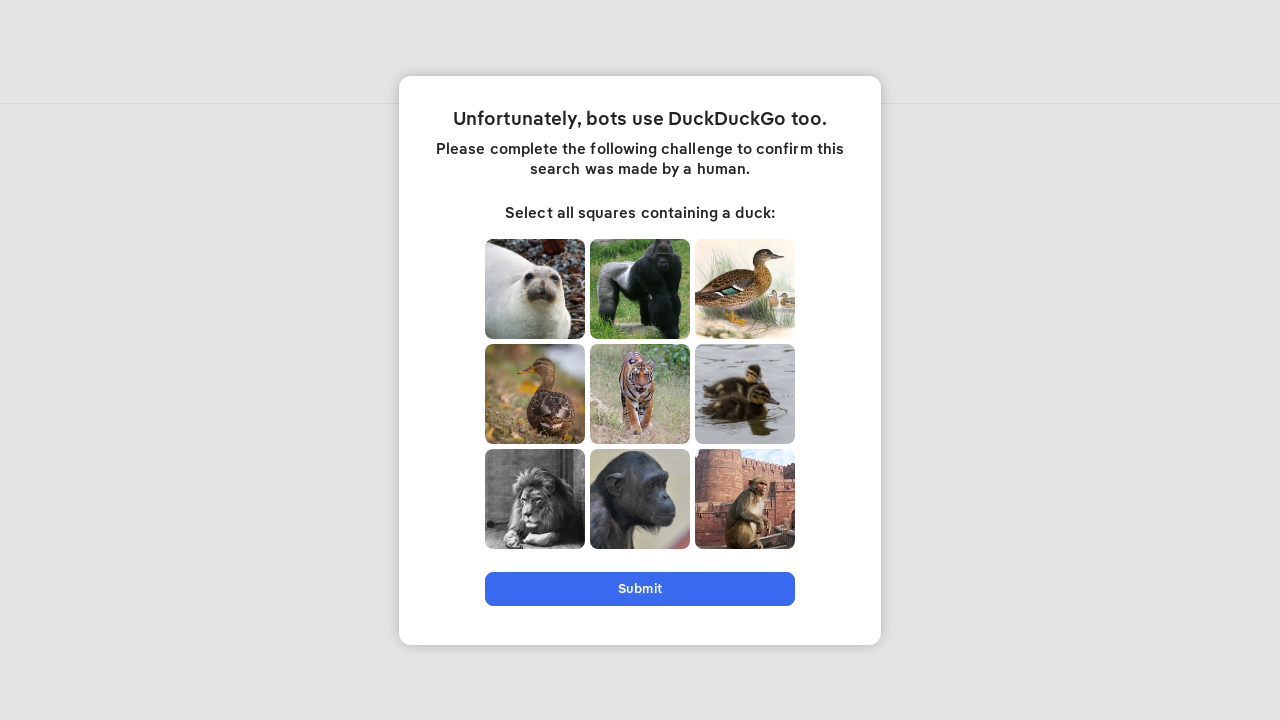

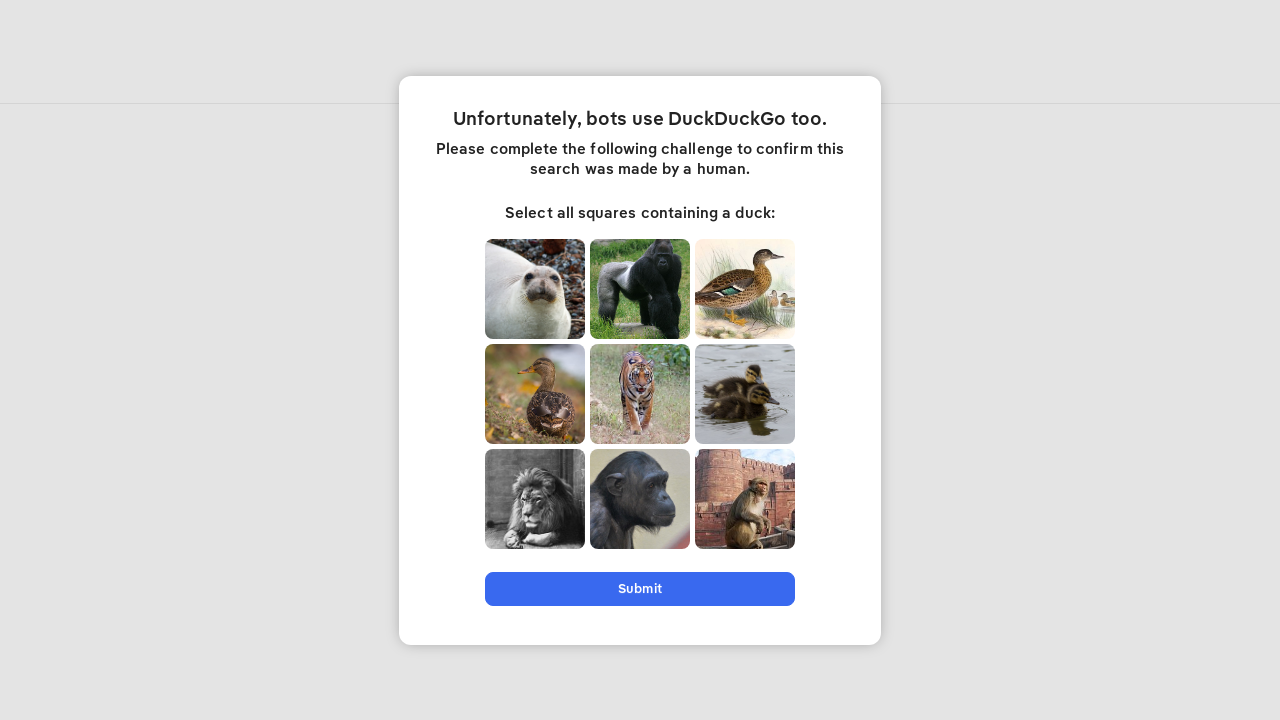